Tests dropdown selection functionality by selecting options using different methods - by value, by index, and by visible text

Starting URL: https://demoqa.com/select-menu

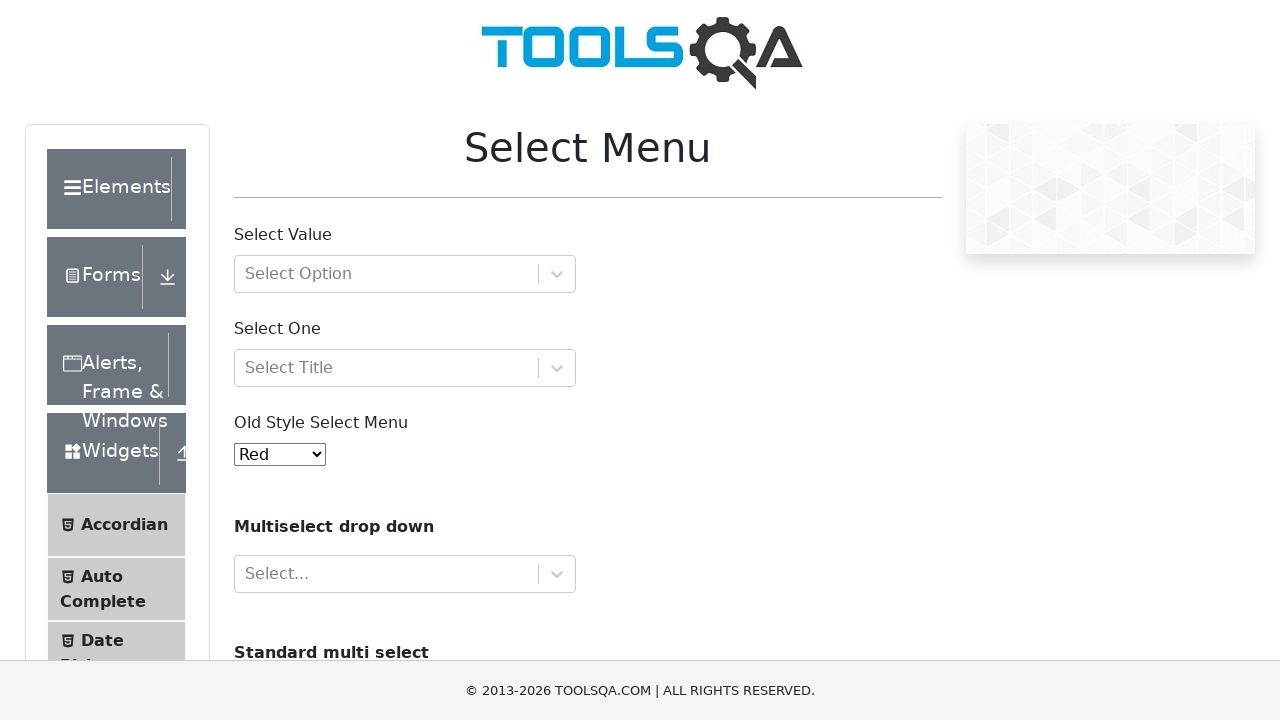

Selected dropdown option by value '2' (Green) on #oldSelectMenu
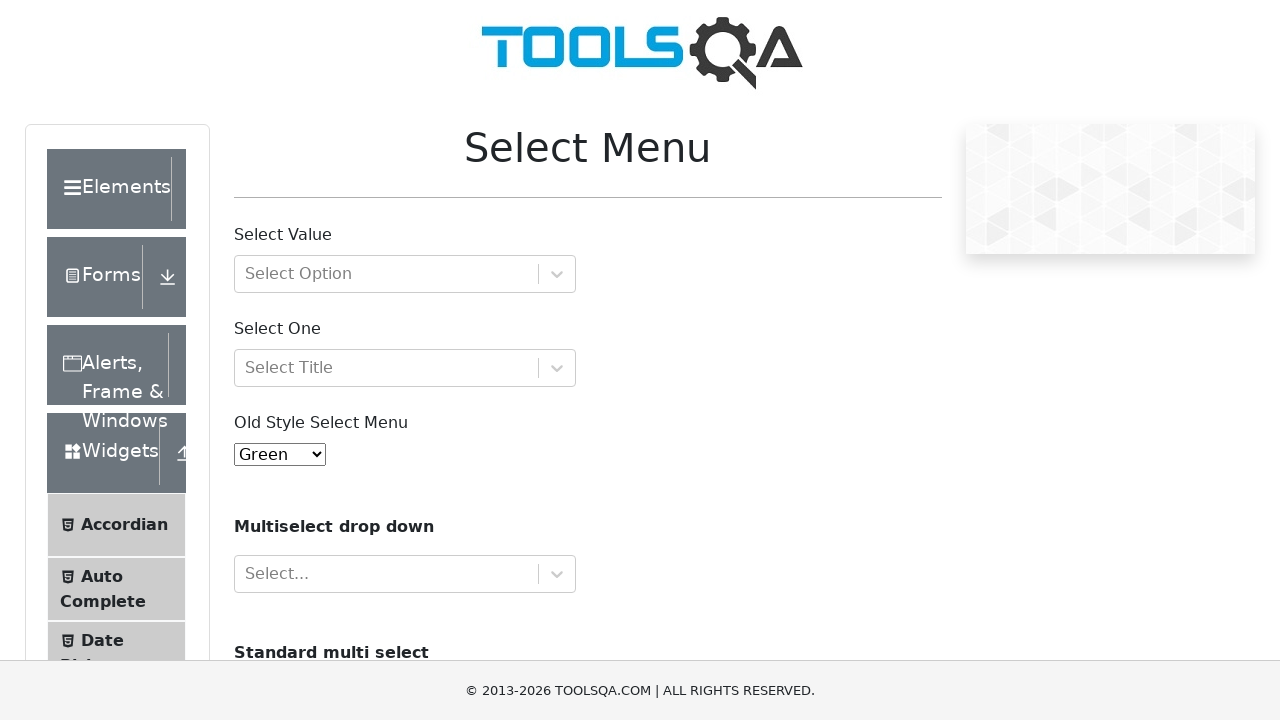

Waited 1000ms between selections
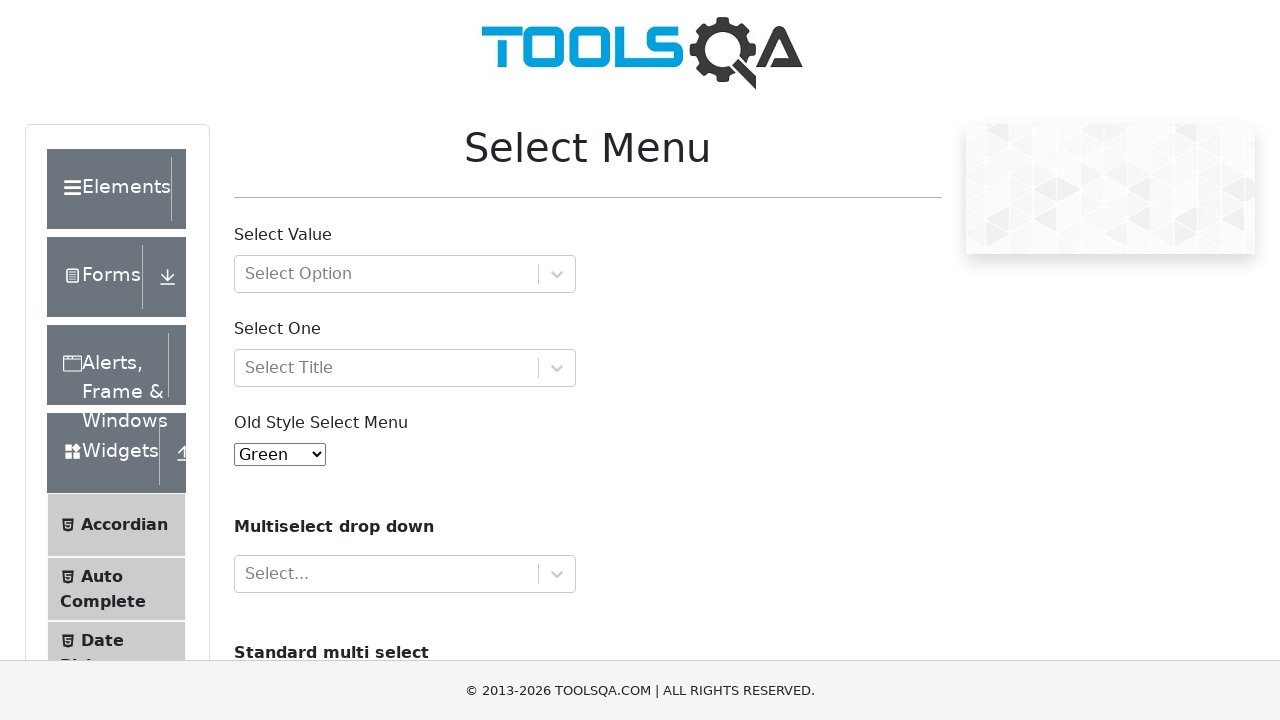

Selected dropdown option by index 4 (White) on #oldSelectMenu
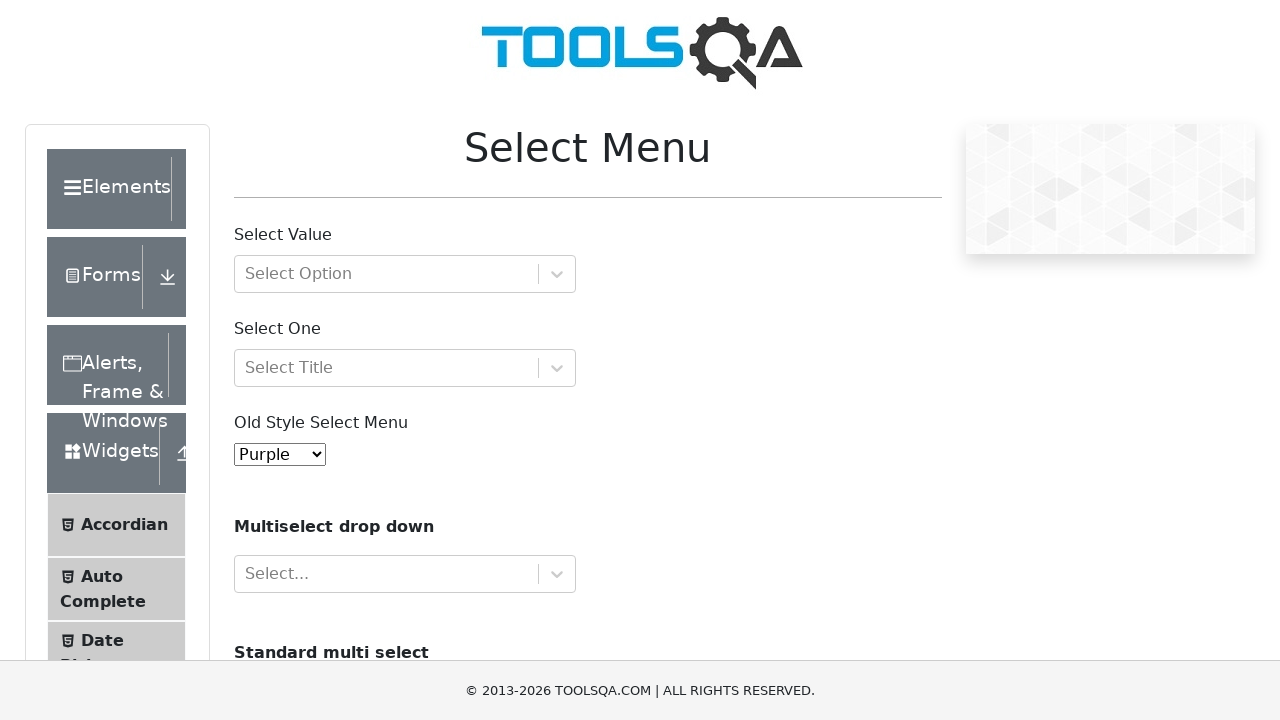

Waited 1000ms between selections
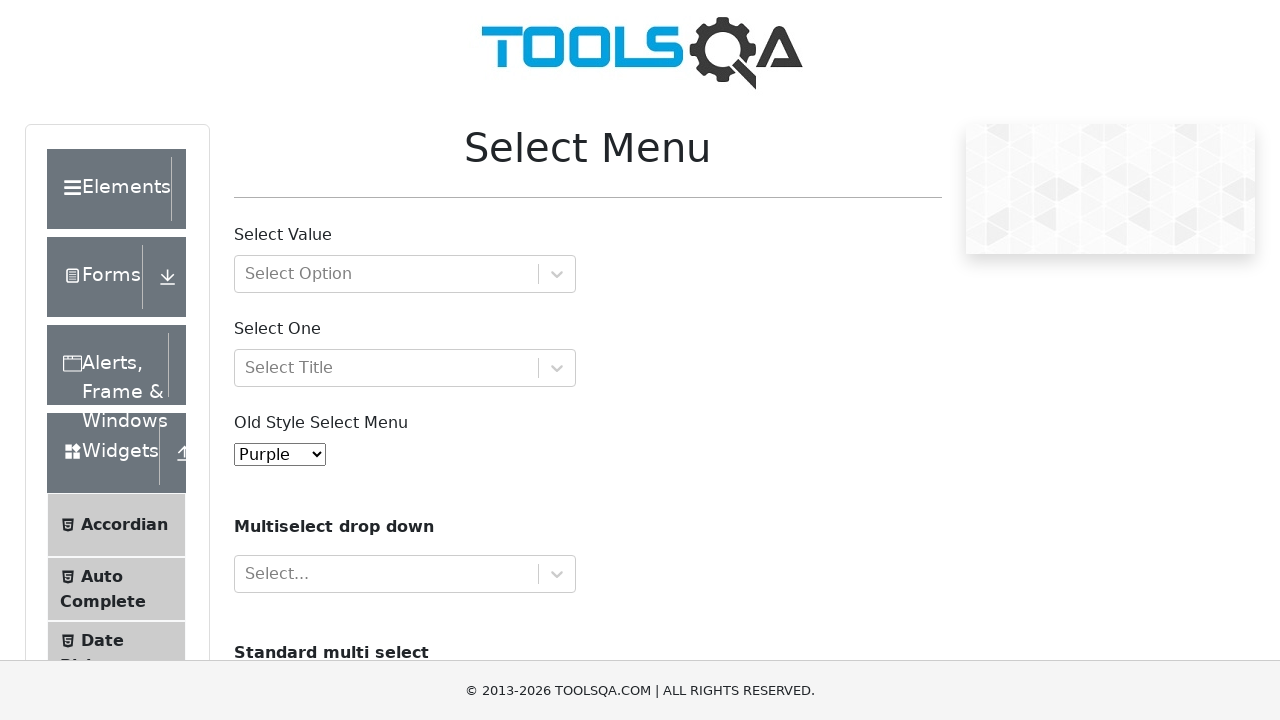

Selected dropdown option by visible text 'Black' on #oldSelectMenu
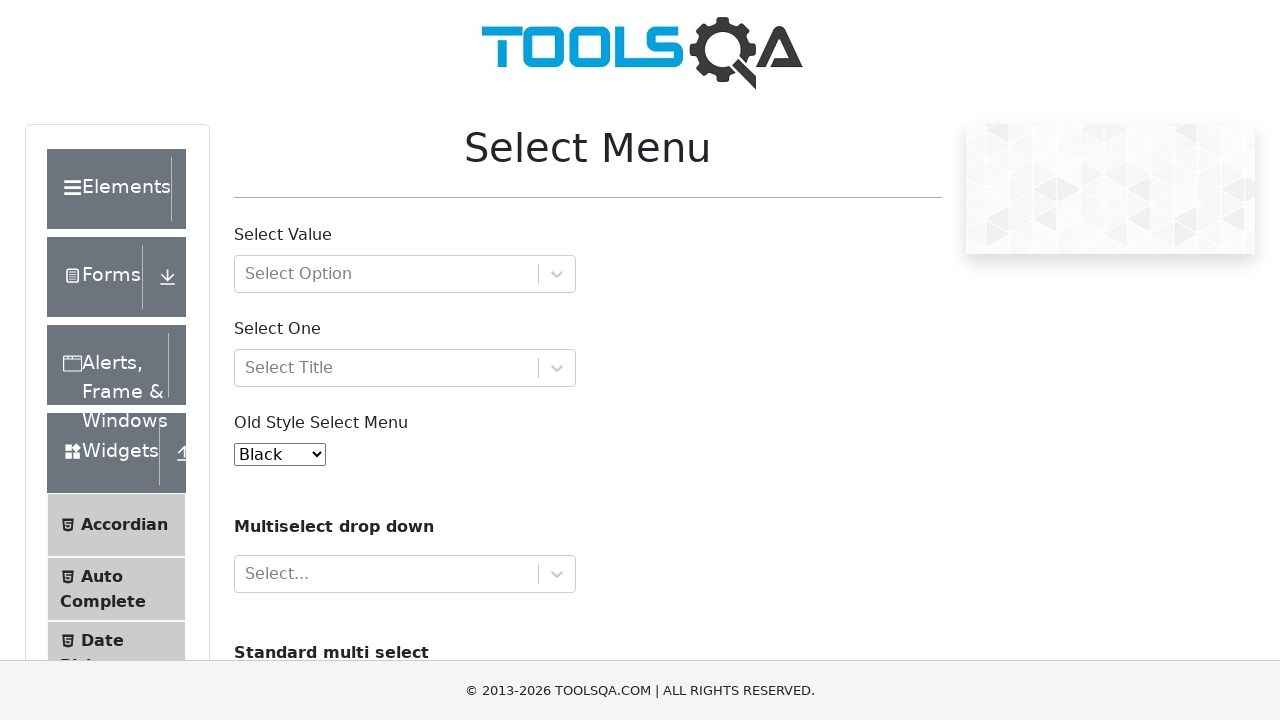

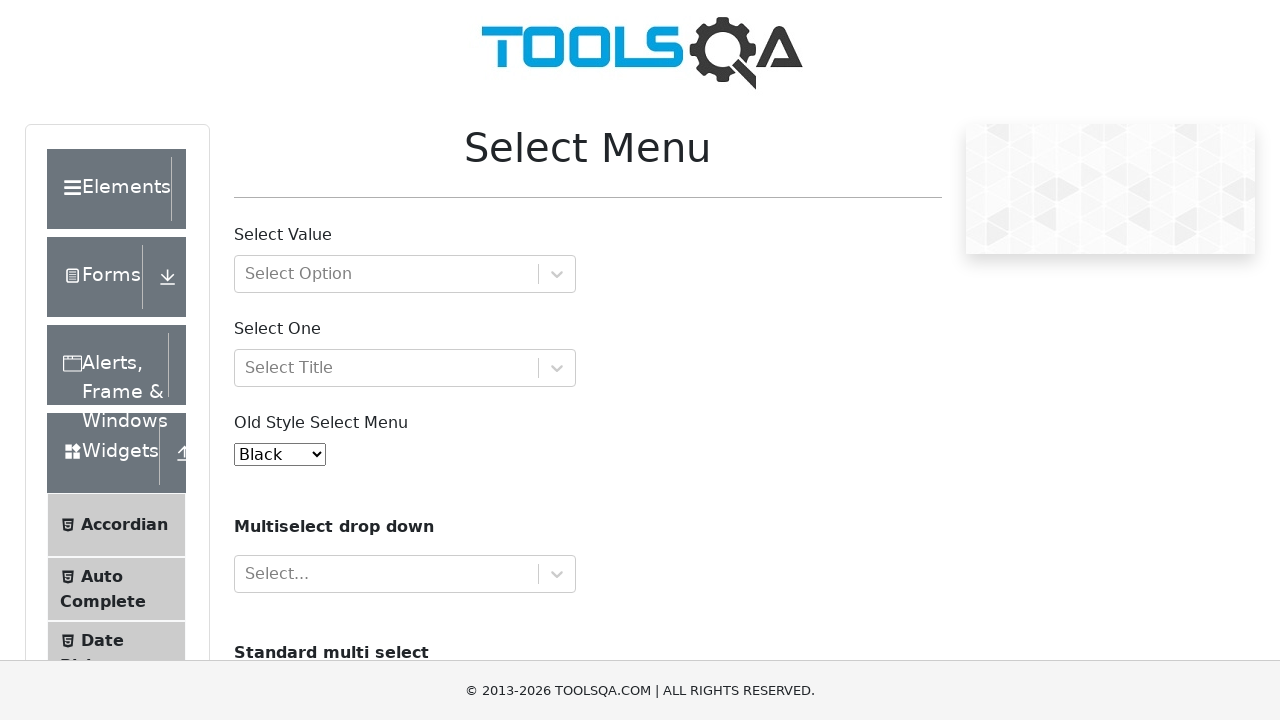